Navigates to the Demoblaze e-commerce demo site and verifies the page loads

Starting URL: https://www.demoblaze.com/

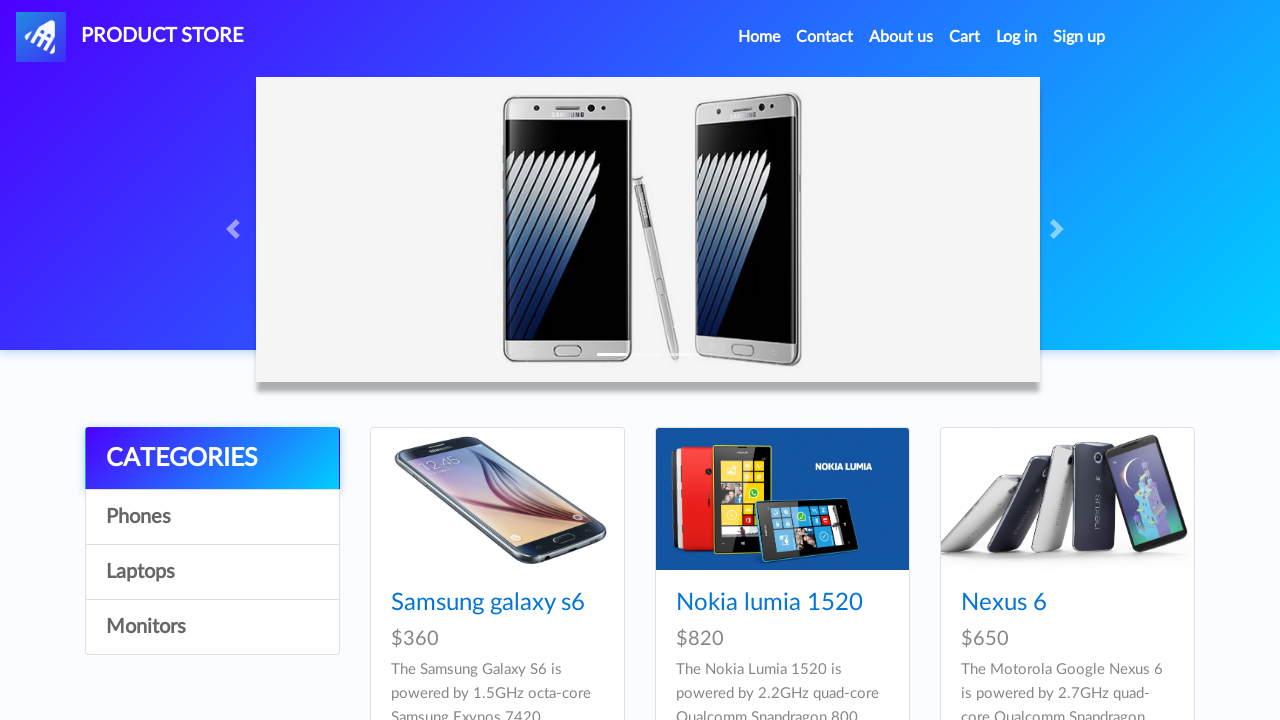

Main page content loaded - product list container found
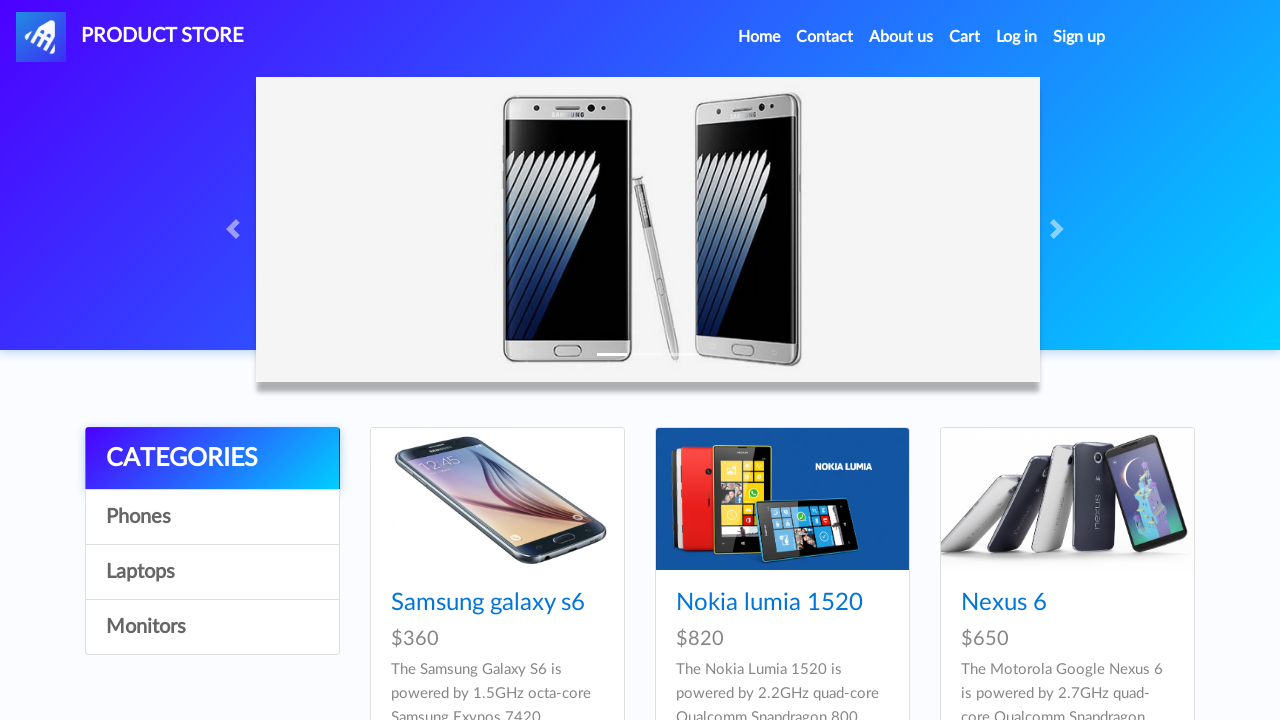

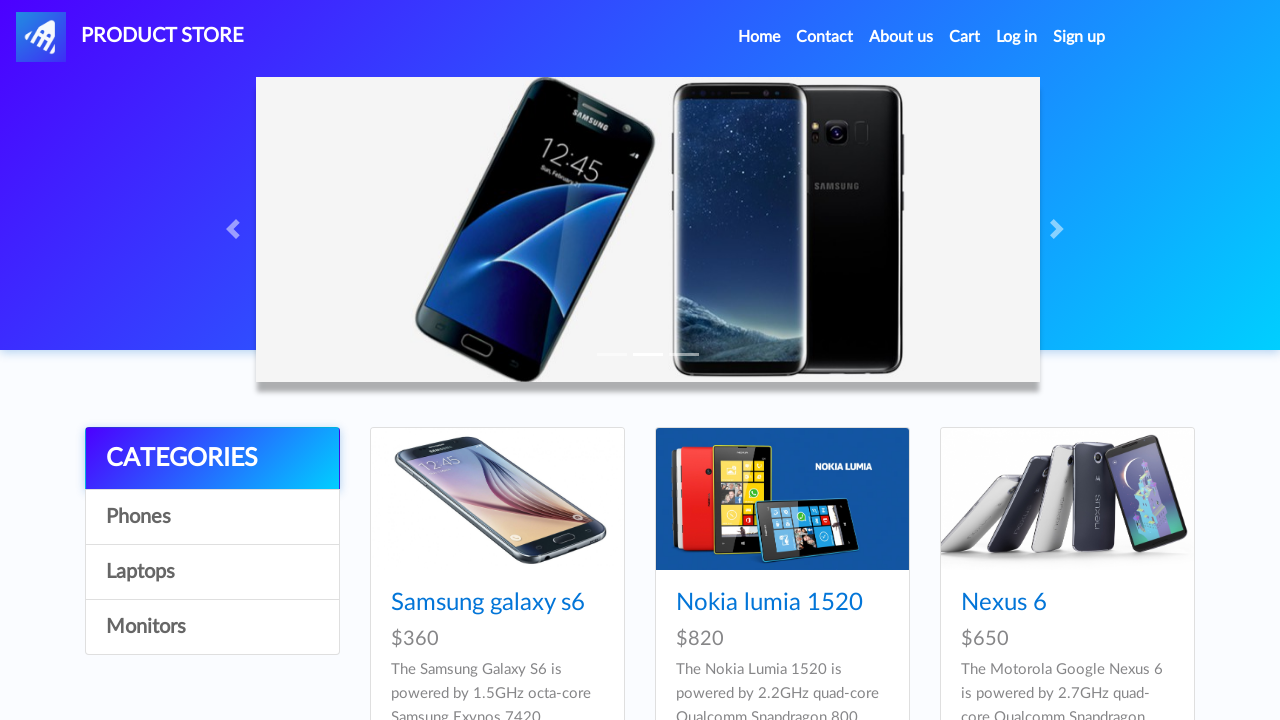